Tests a math calculation form by reading two numbers, calculating their sum, selecting the result from a dropdown, and submitting the form

Starting URL: http://suninjuly.github.io/selects1.html

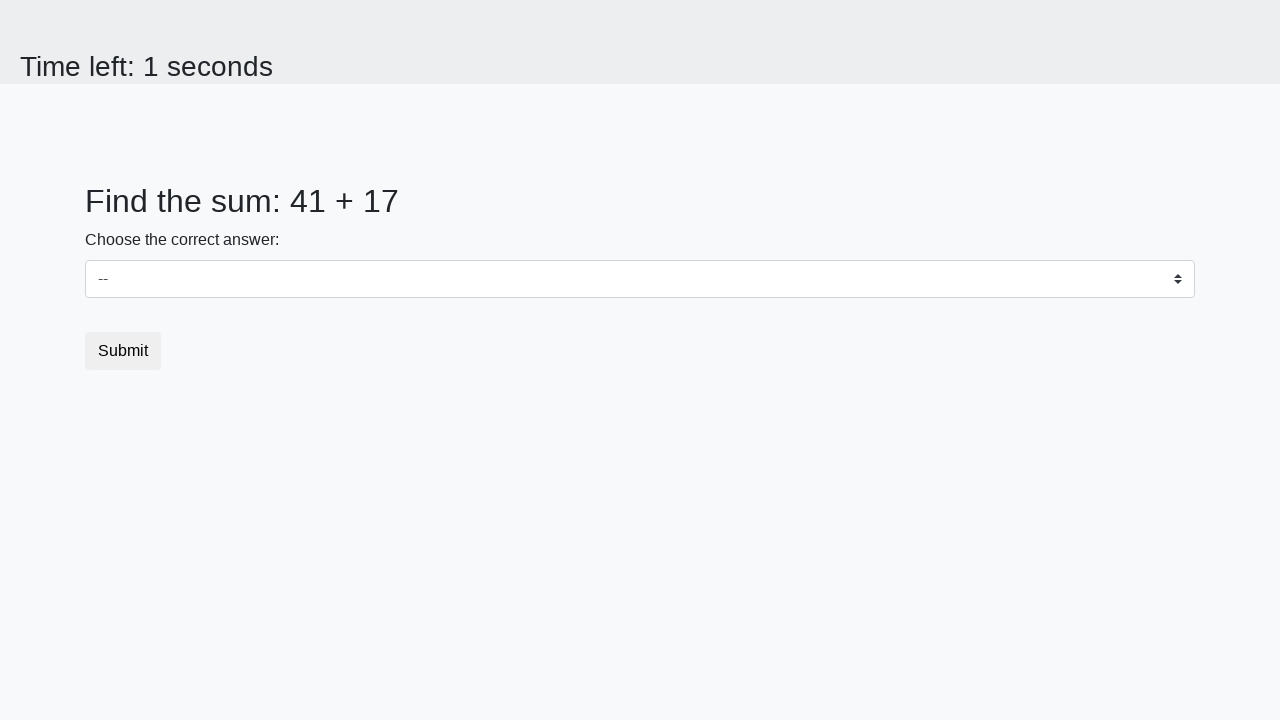

Retrieved first number from the page
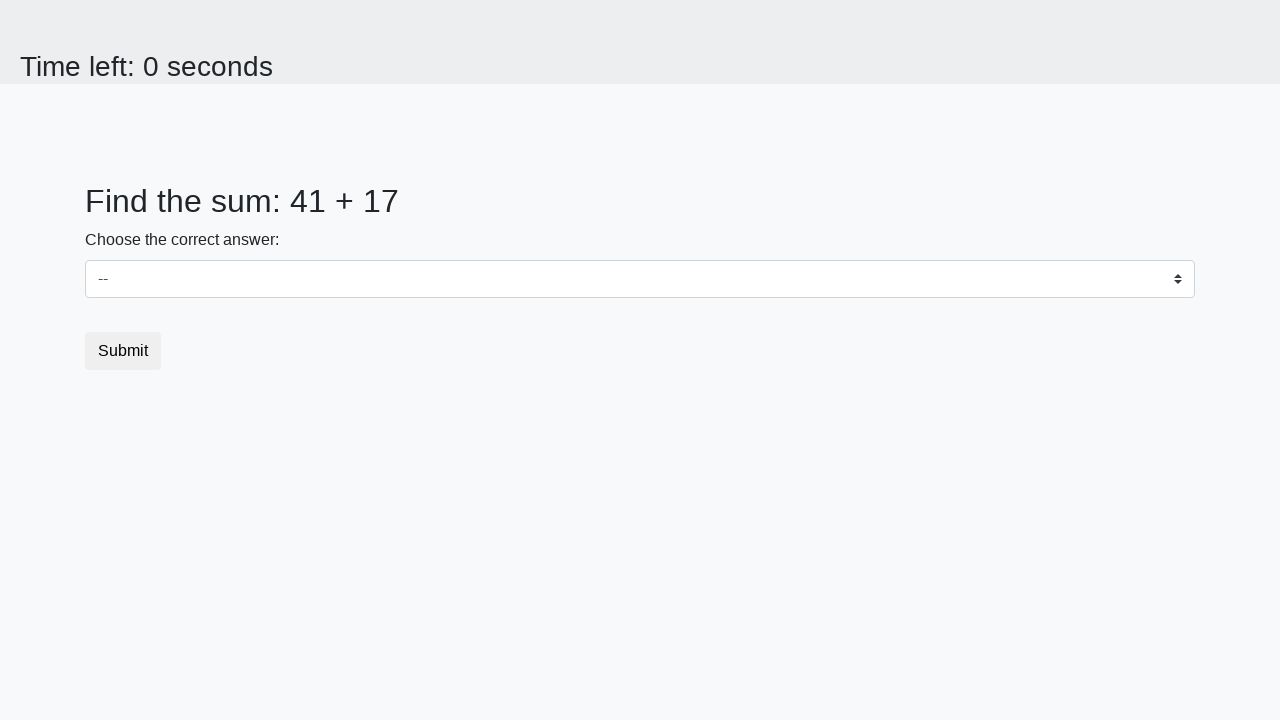

Retrieved second number from the page
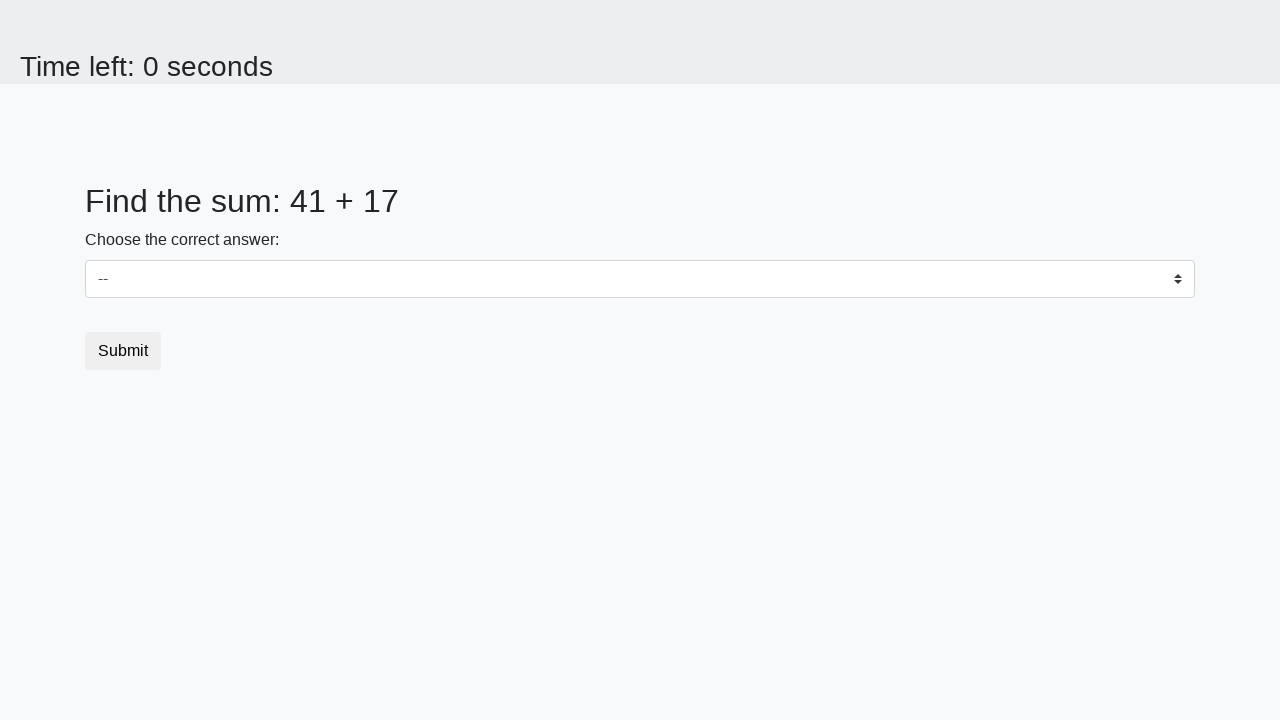

Calculated sum: 41 + 17 = 58
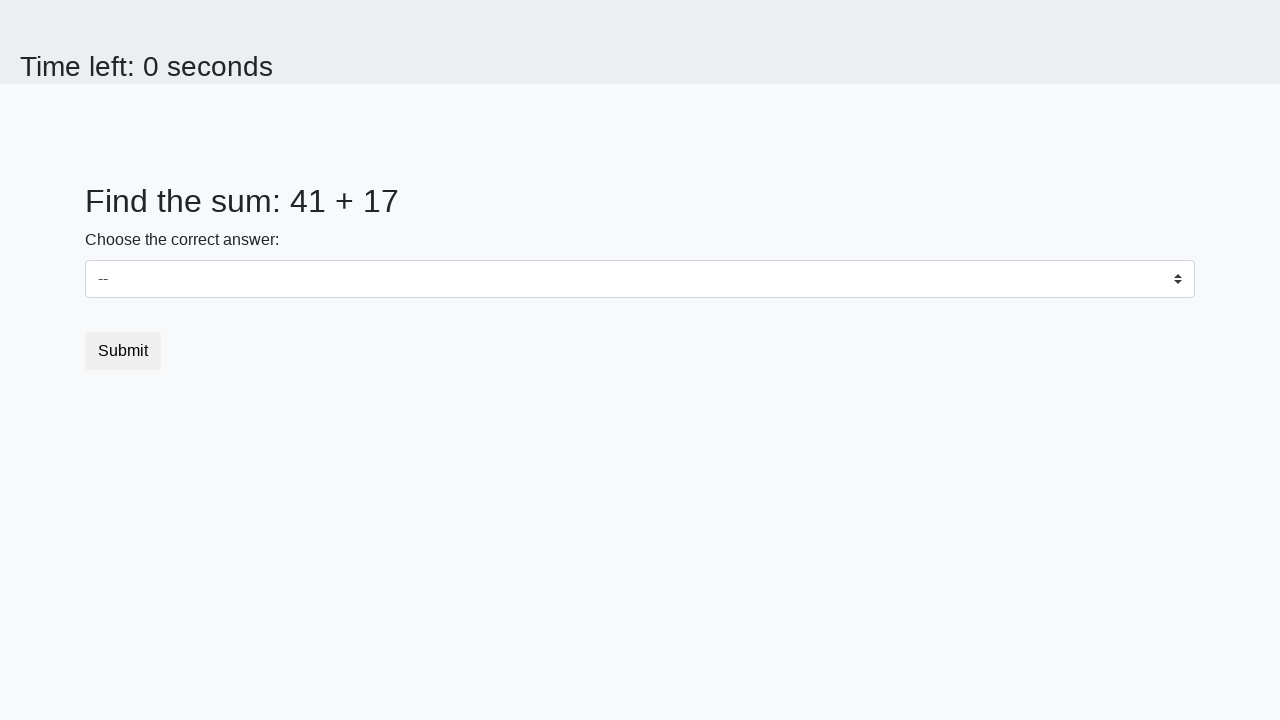

Selected calculated result 58 from dropdown on #dropdown
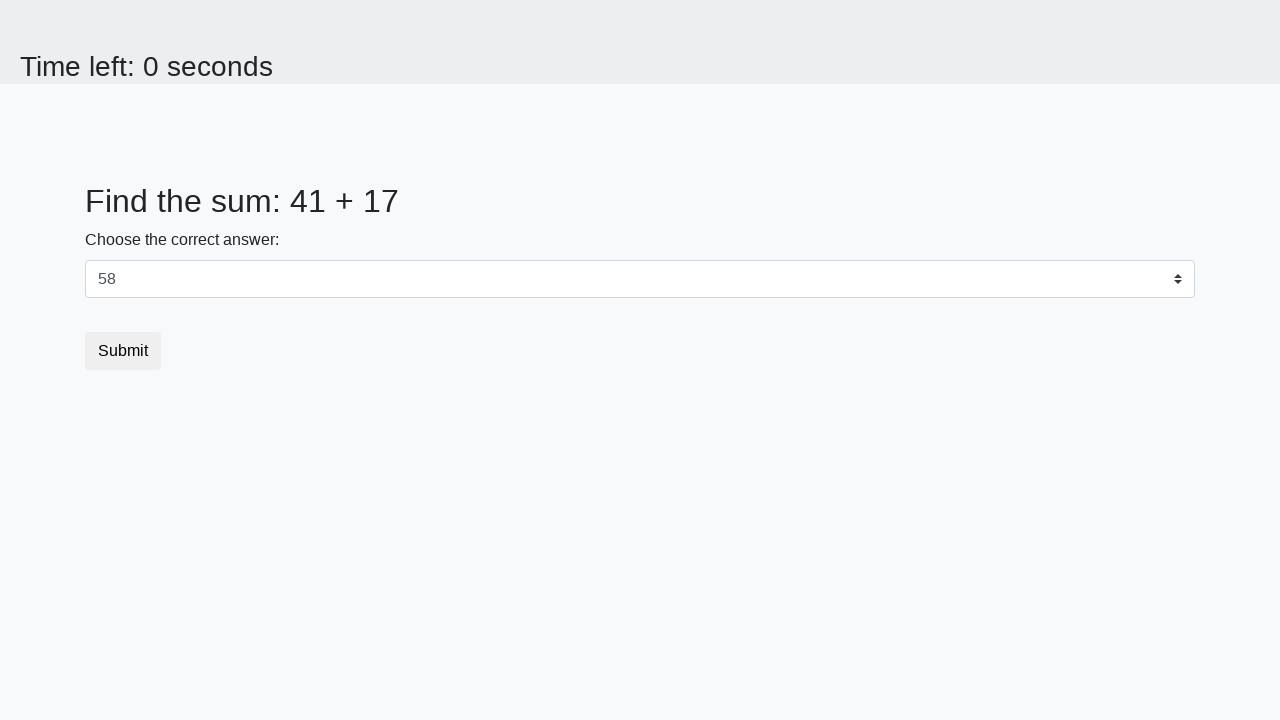

Clicked submit button to submit the form at (123, 351) on button[type='submit']
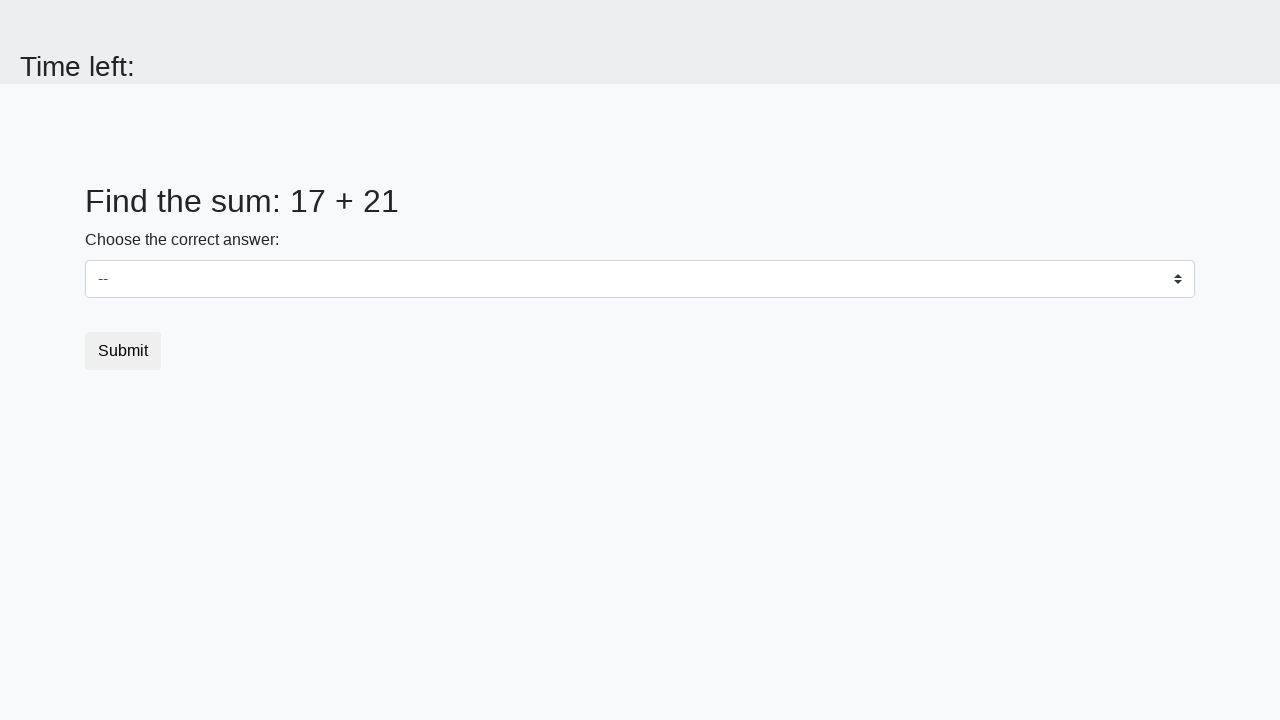

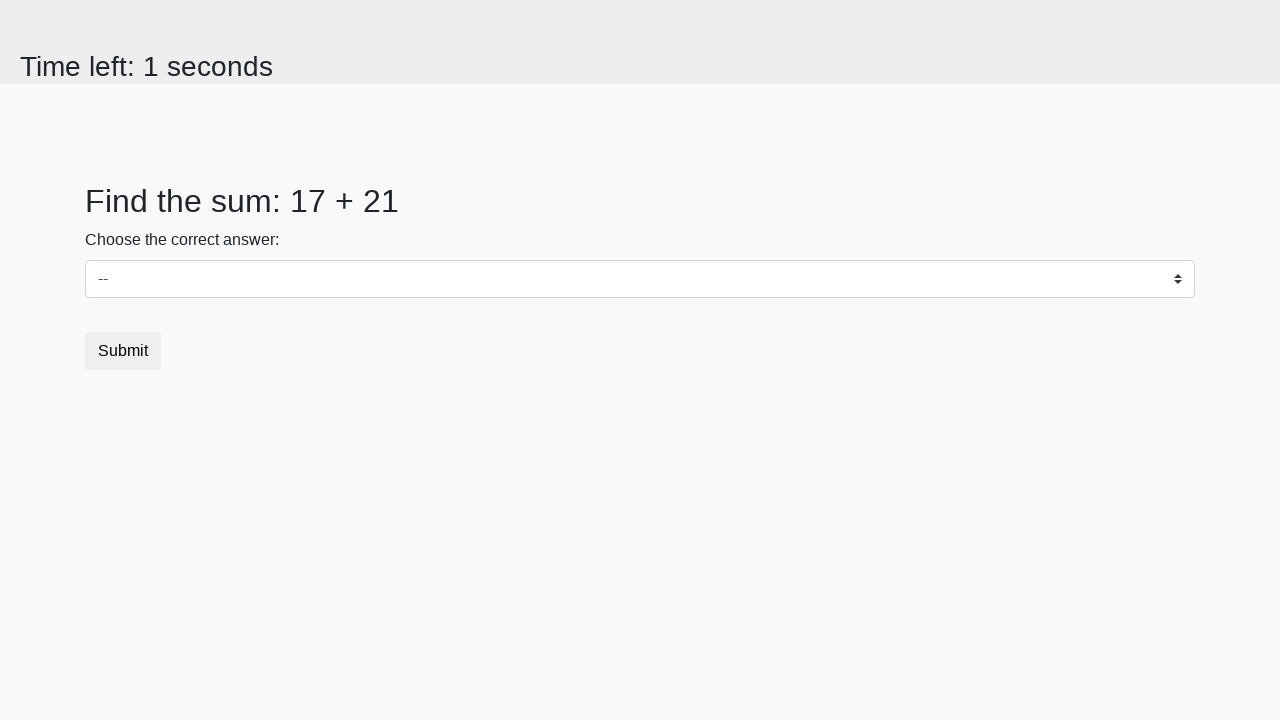